Tests keyboard events and form filling on a text box demo page, including copying text from one field to another using keyboard shortcuts

Starting URL: https://demoqa.com/text-box

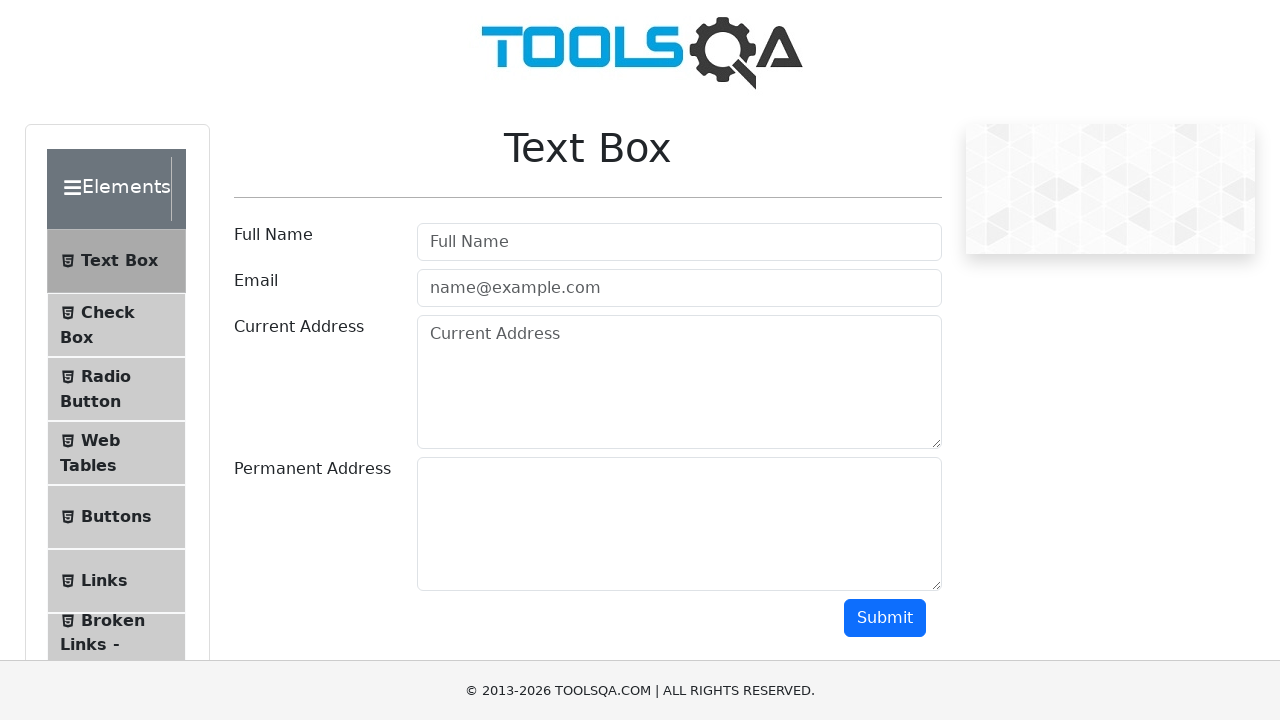

Filled full name field with 'test' on #userName
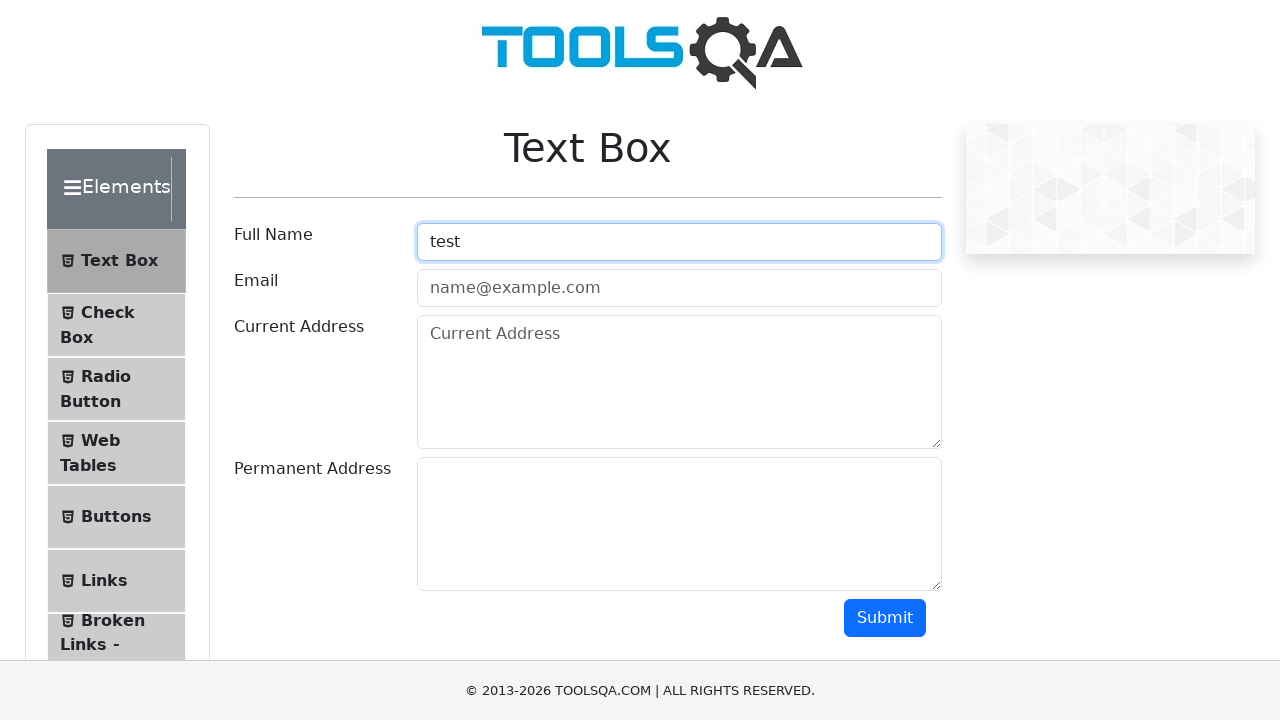

Filled email field with 'test1@gmail.com' on #userEmail
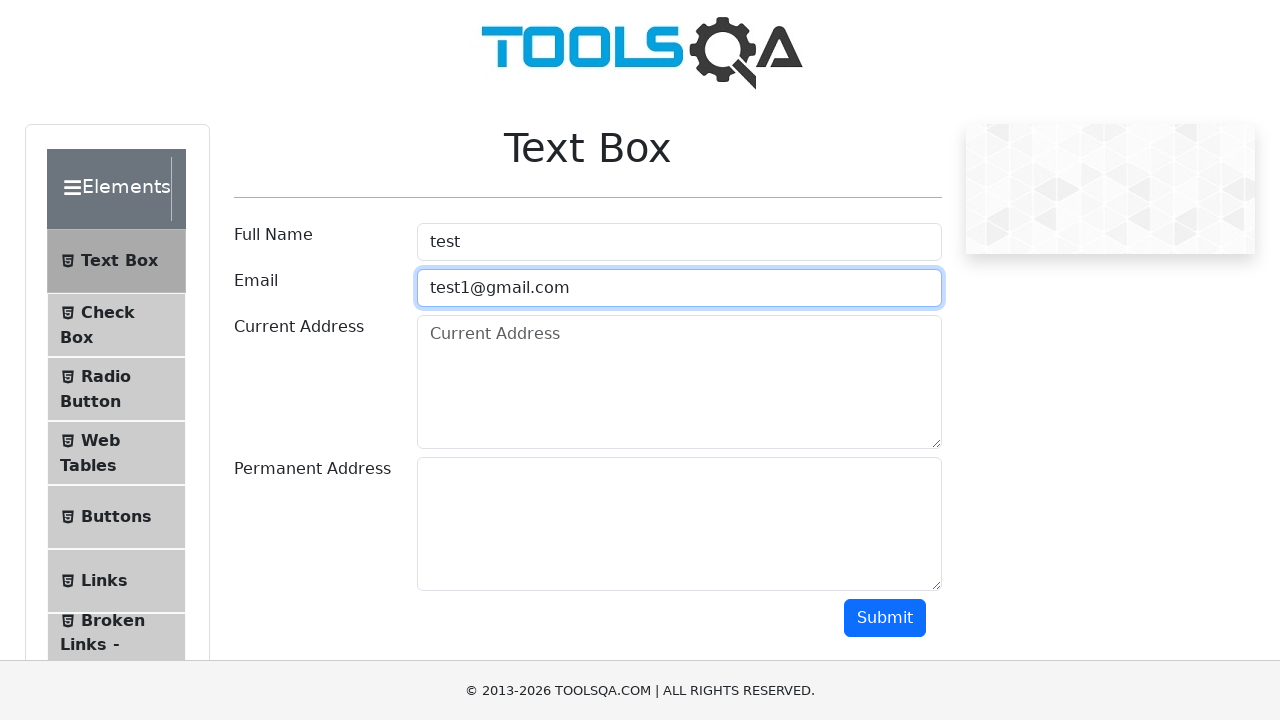

Filled current address field with '10 rue de test' on #currentAddress
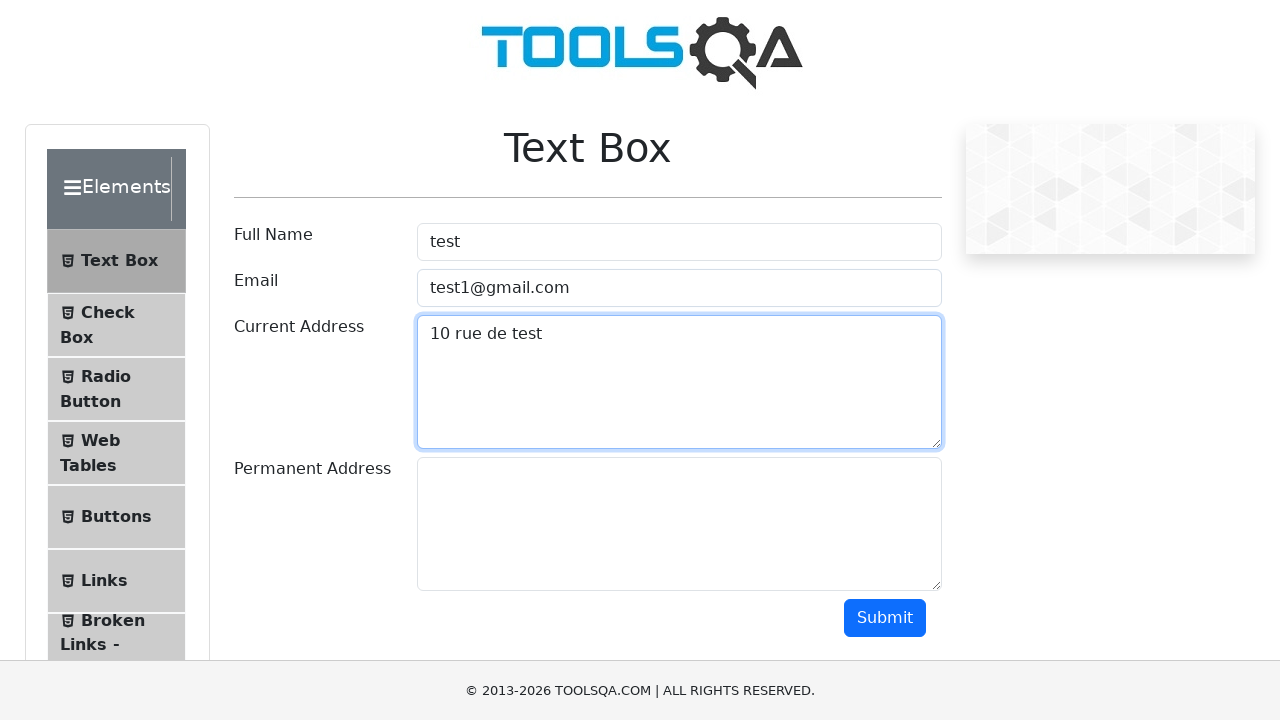

Focused on current address field on #currentAddress
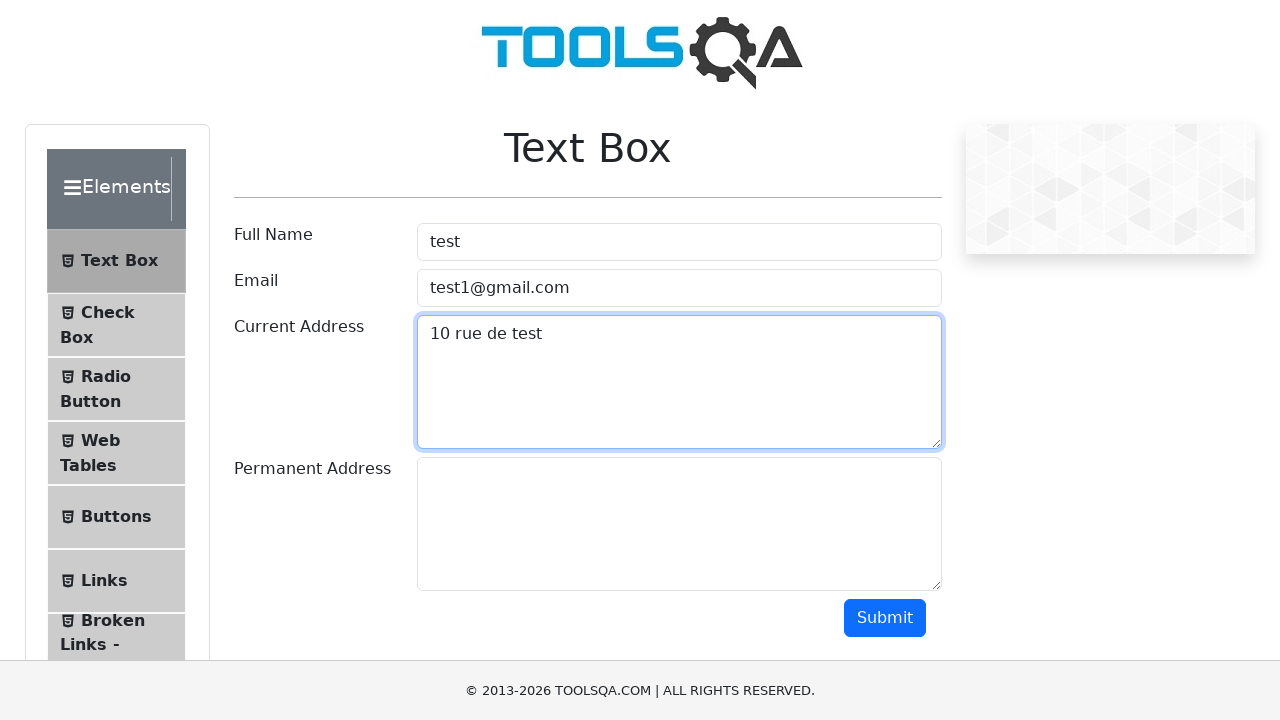

Selected all text in current address field using Ctrl+A
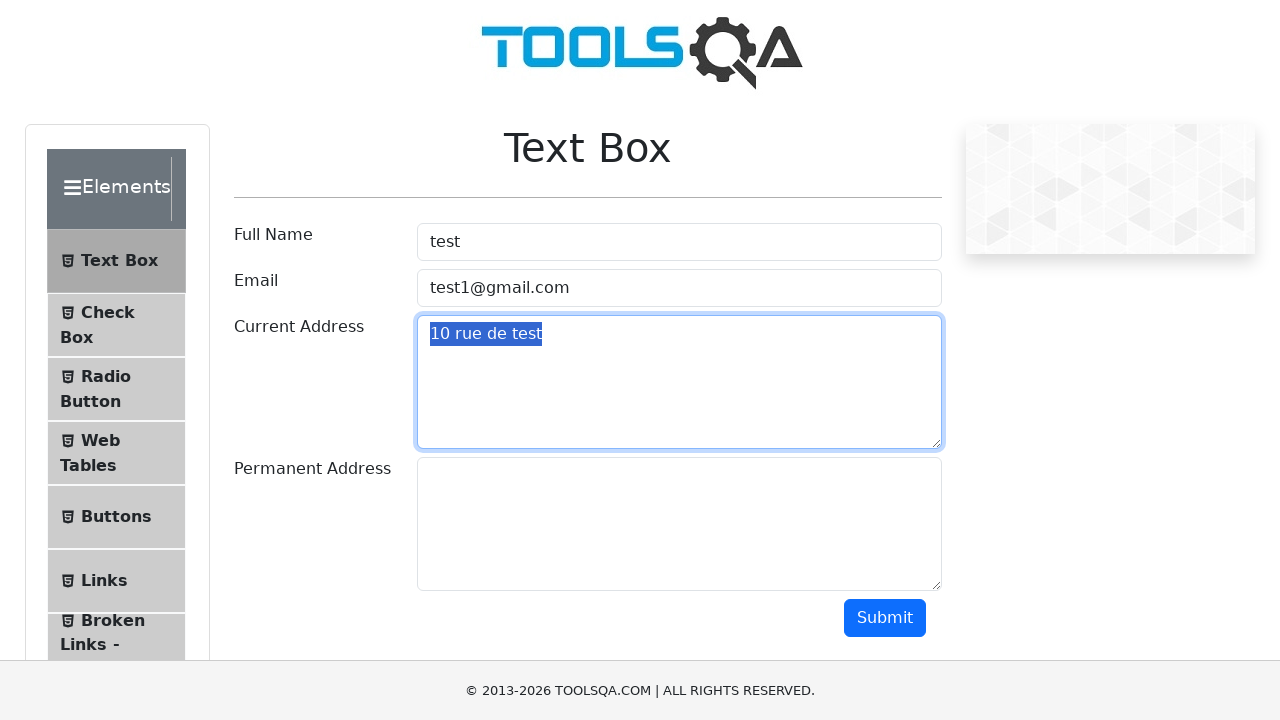

Copied selected text using Ctrl+C
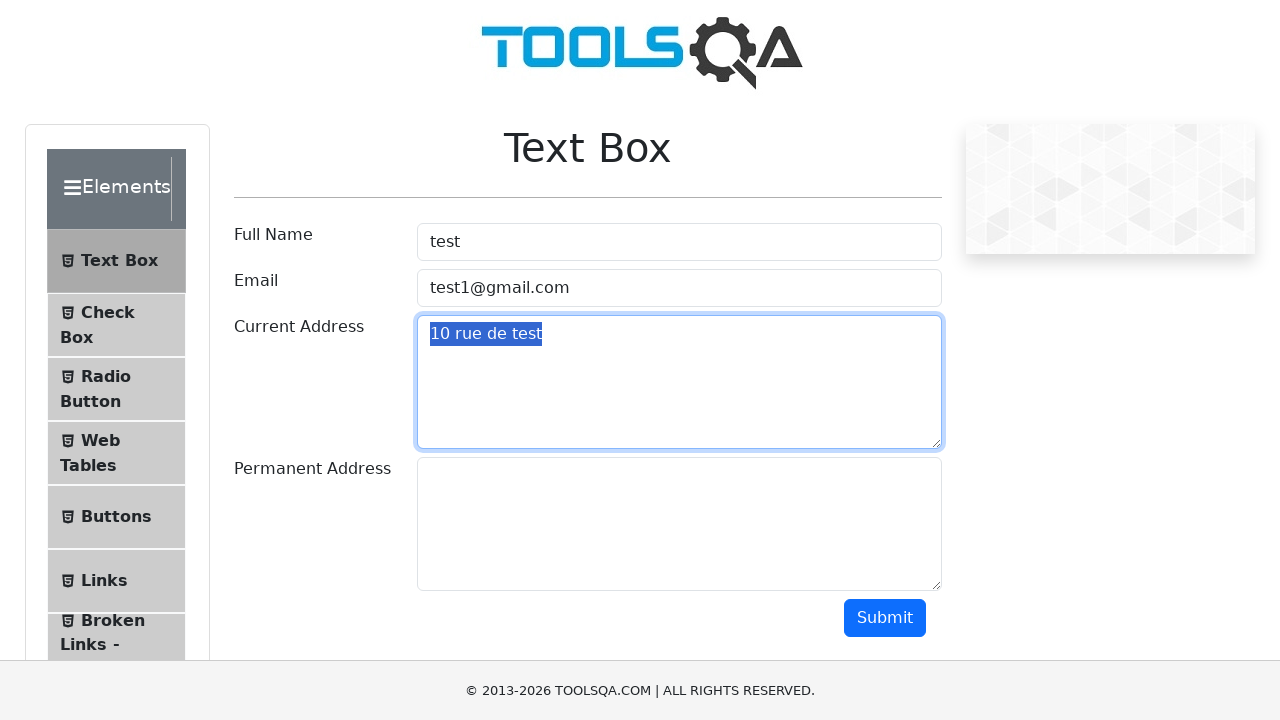

Focused on permanent address field on #permanentAddress
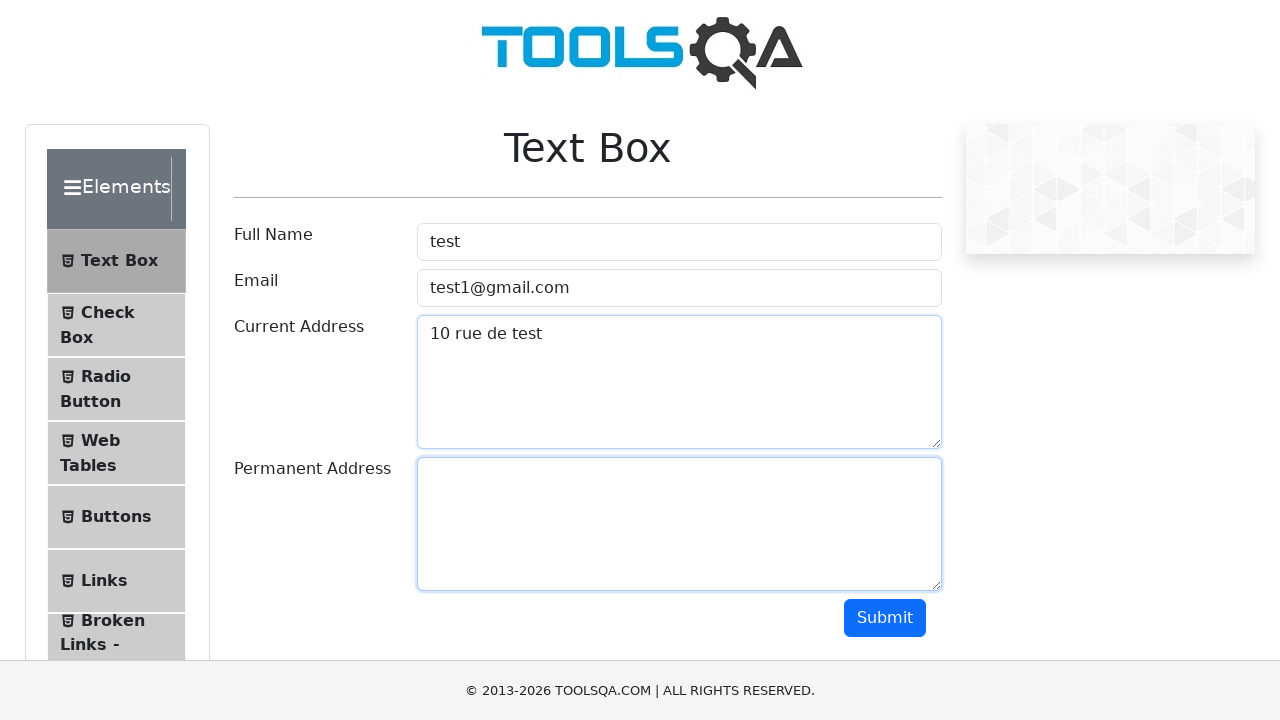

Pasted copied text into permanent address field using Ctrl+V
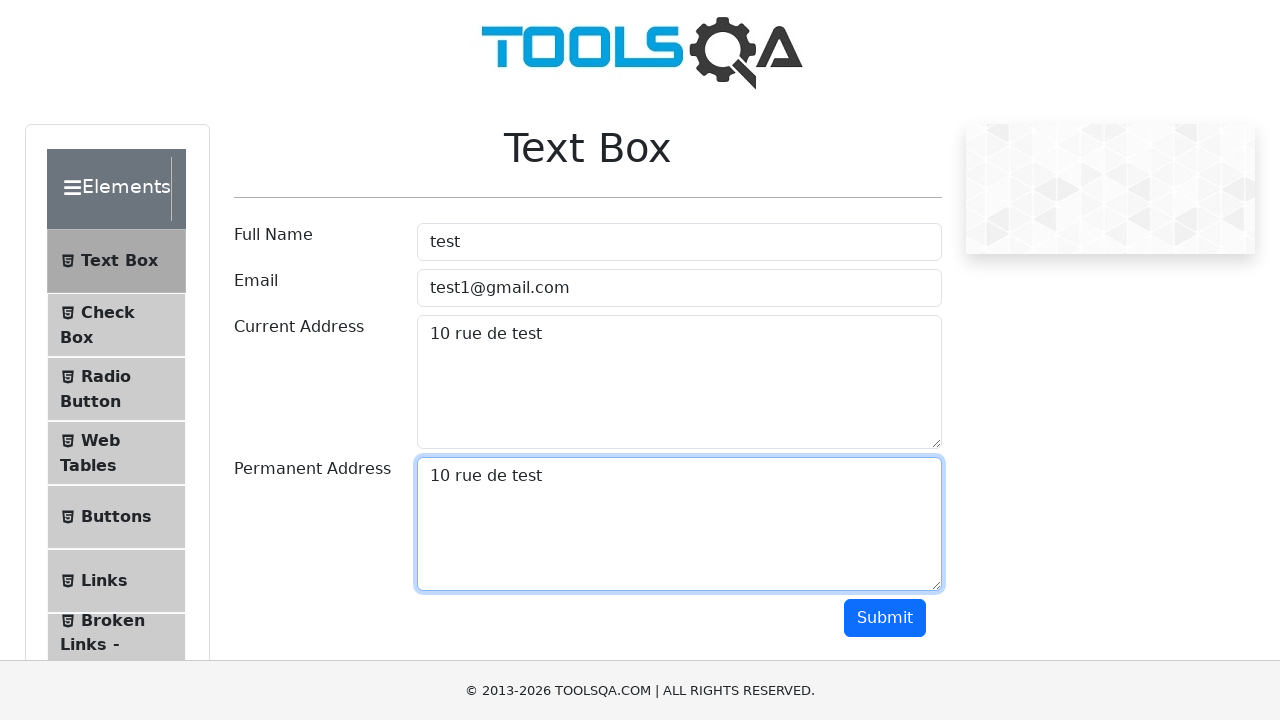

Clicked submit button to submit the form at (885, 618) on #submit
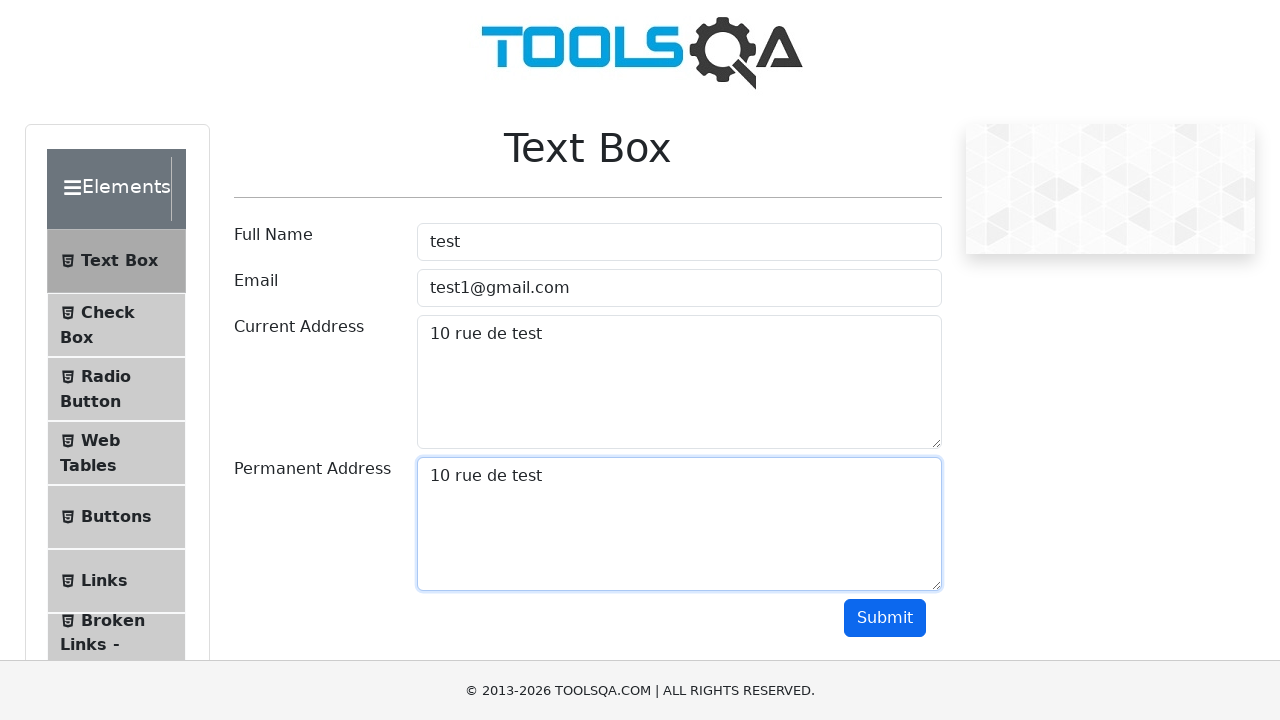

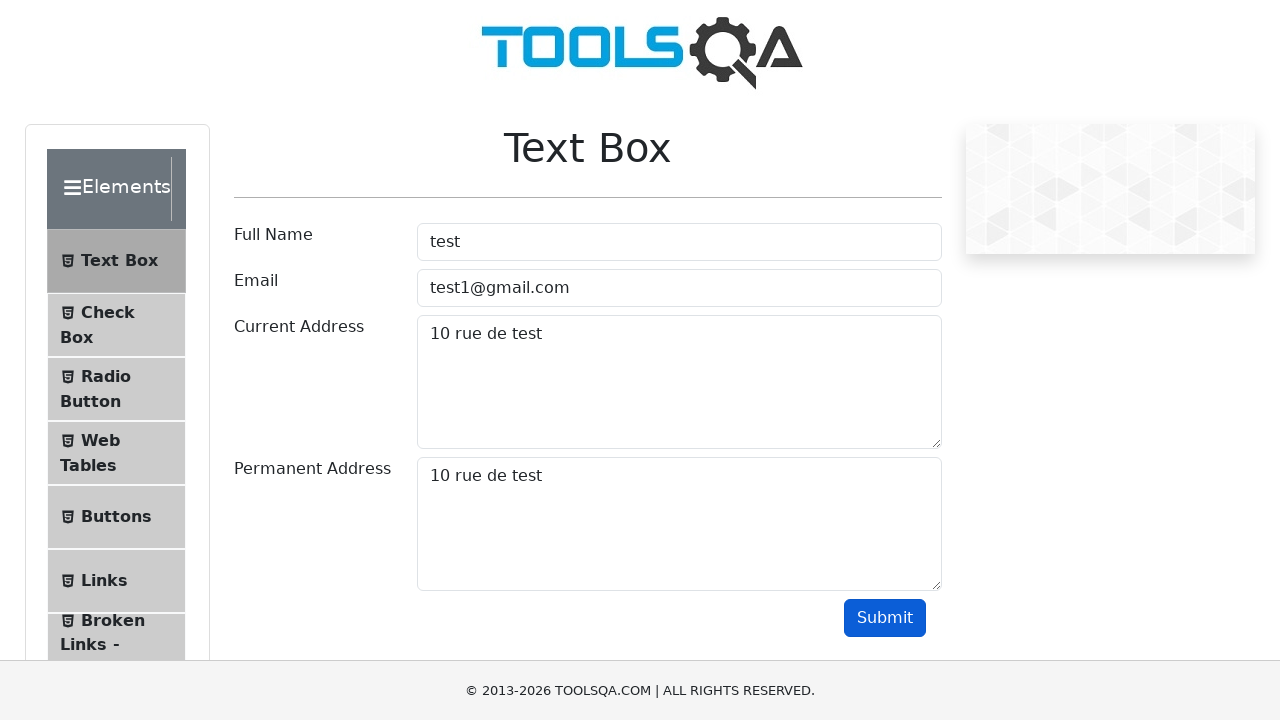